Tests navigation from the home page to the Examples/Projects page by clicking the "EXAMPLES" link and verifying the URL changes to the projects page.

Starting URL: https://braincradleai.firebaseapp.com/#

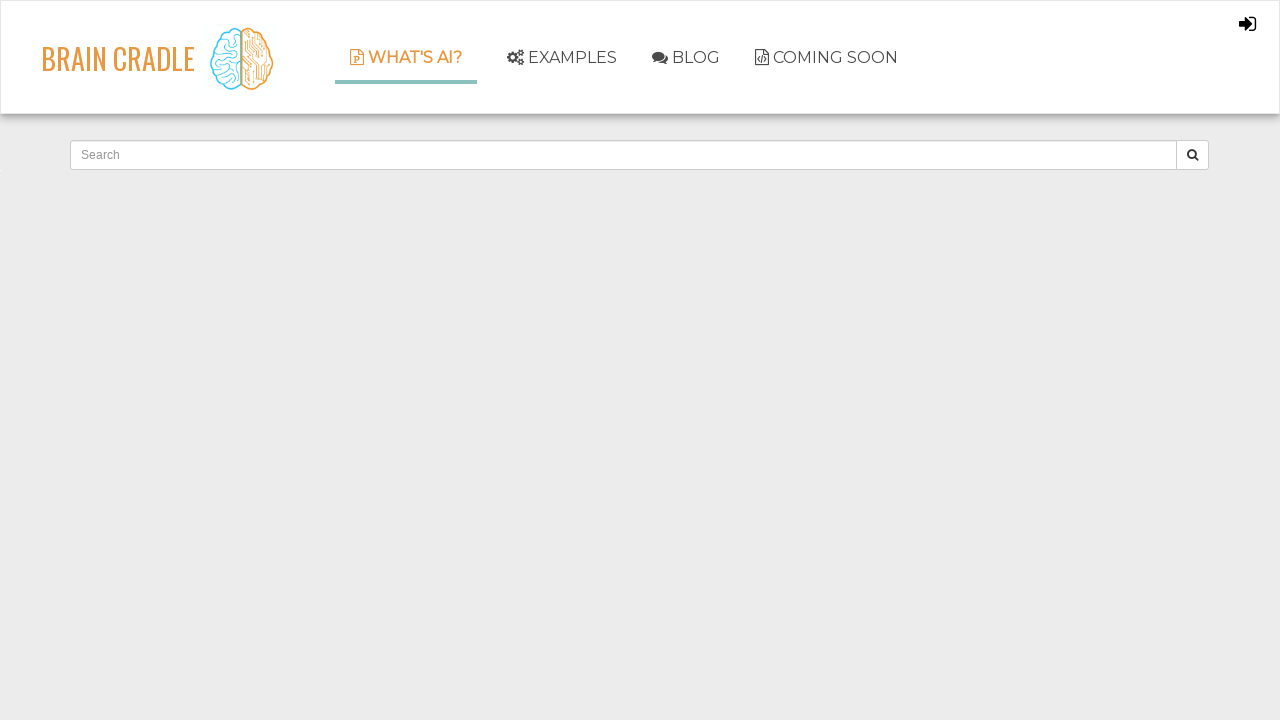

Clicked on the EXAMPLES link to navigate to Solutions/Projects page at (562, 58) on text=EXAMPLES
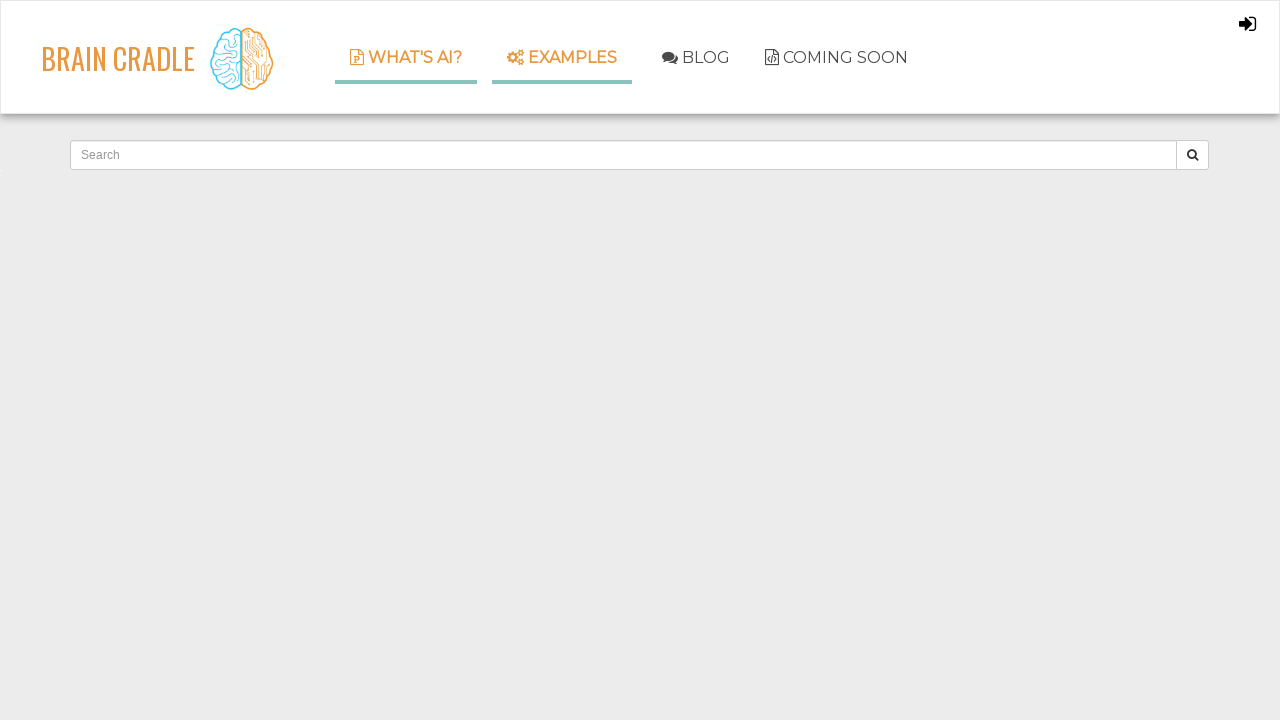

Page DOM content loaded after clicking EXAMPLES
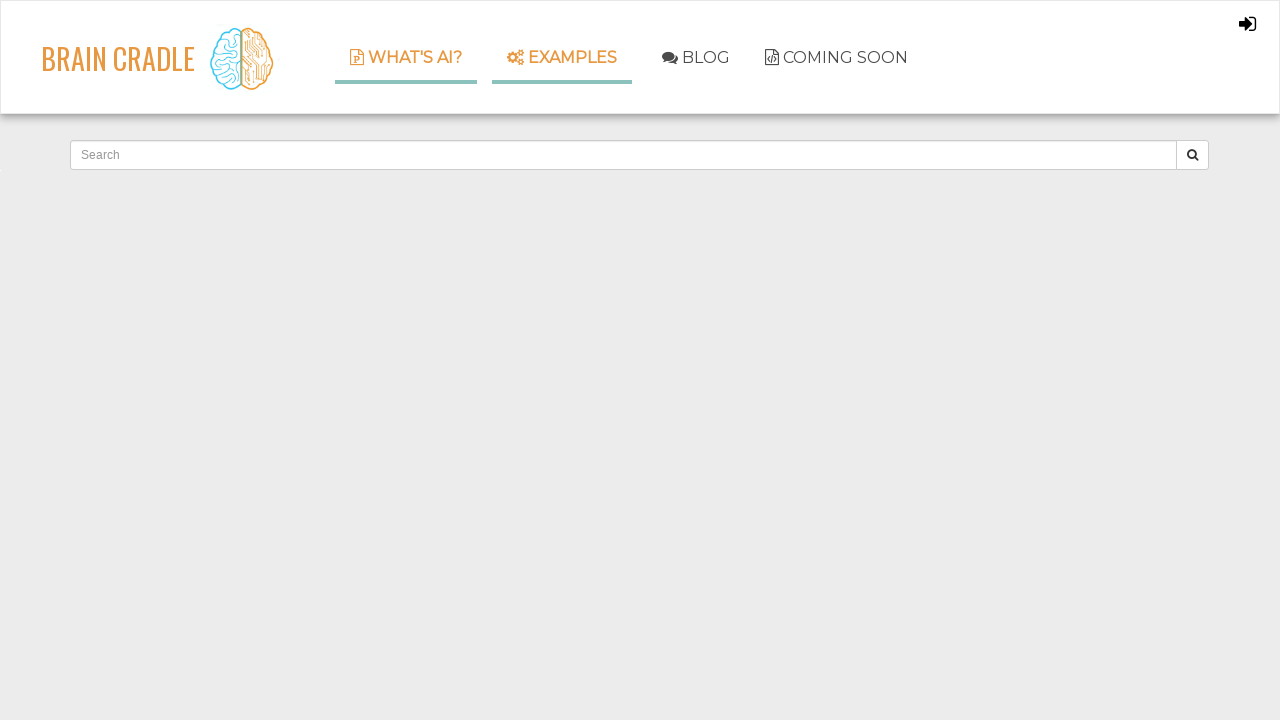

URL changed to projects page
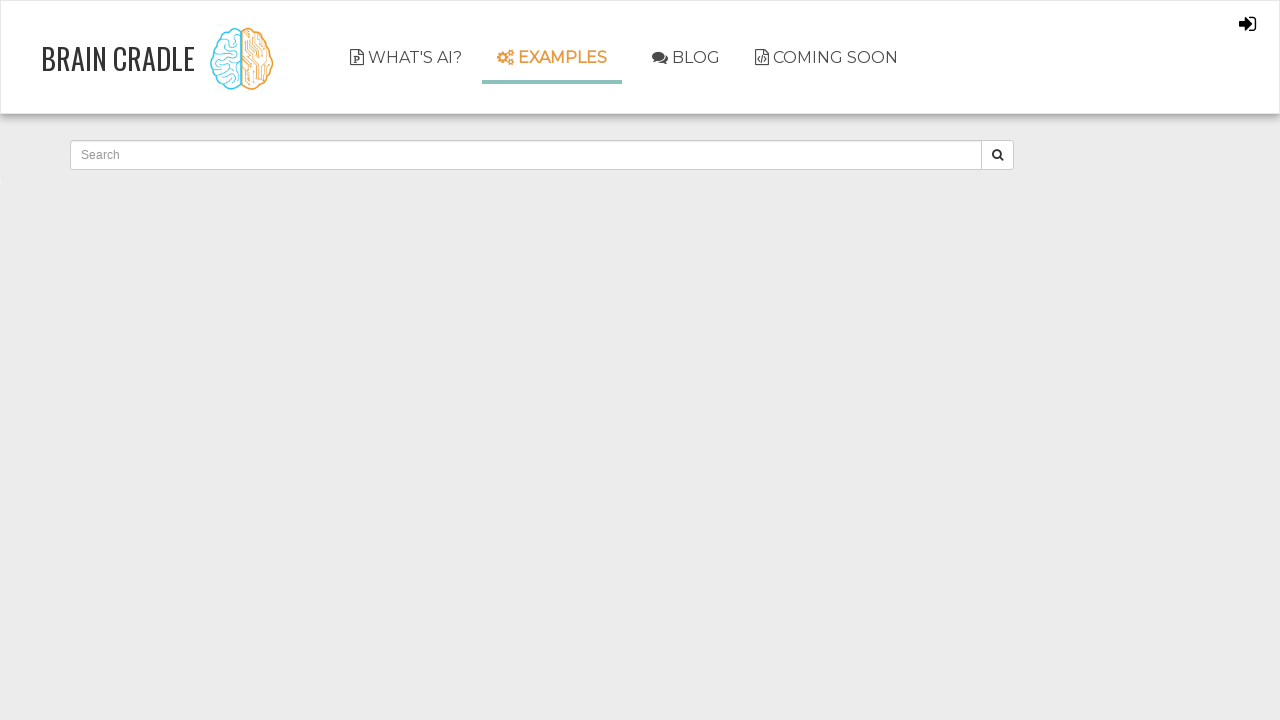

Verified current URL contains 'projects': https://braincradleai.firebaseapp.com/#/projects
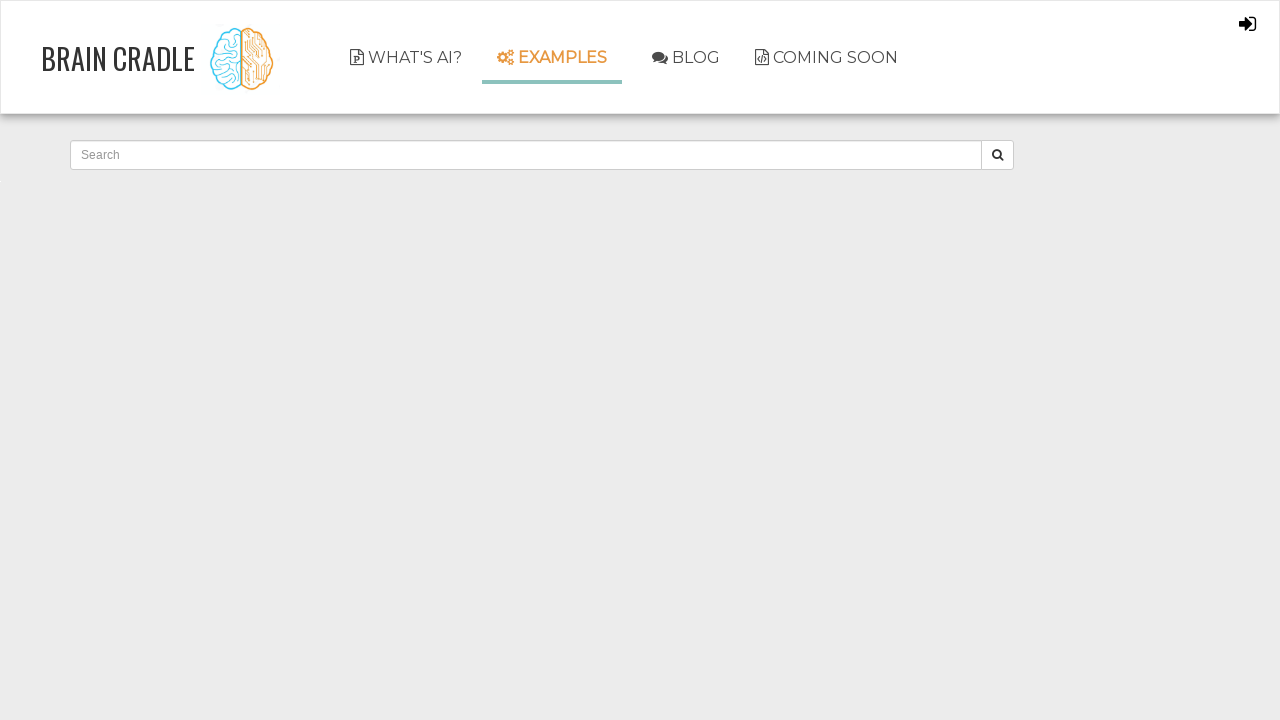

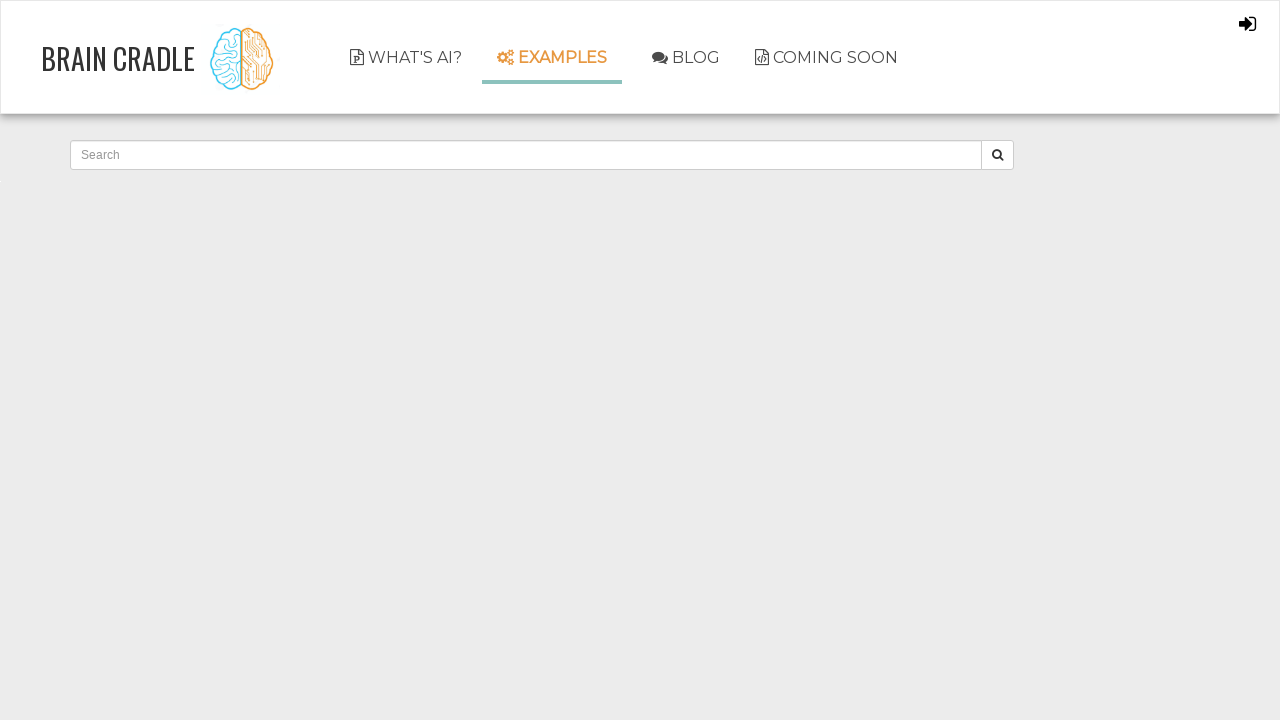